Tests iframe handling by switching to a TinyMCE editor iframe, setting text content using JavaScript, and verifying the text was successfully entered.

Starting URL: https://the-internet.herokuapp.com/iframe

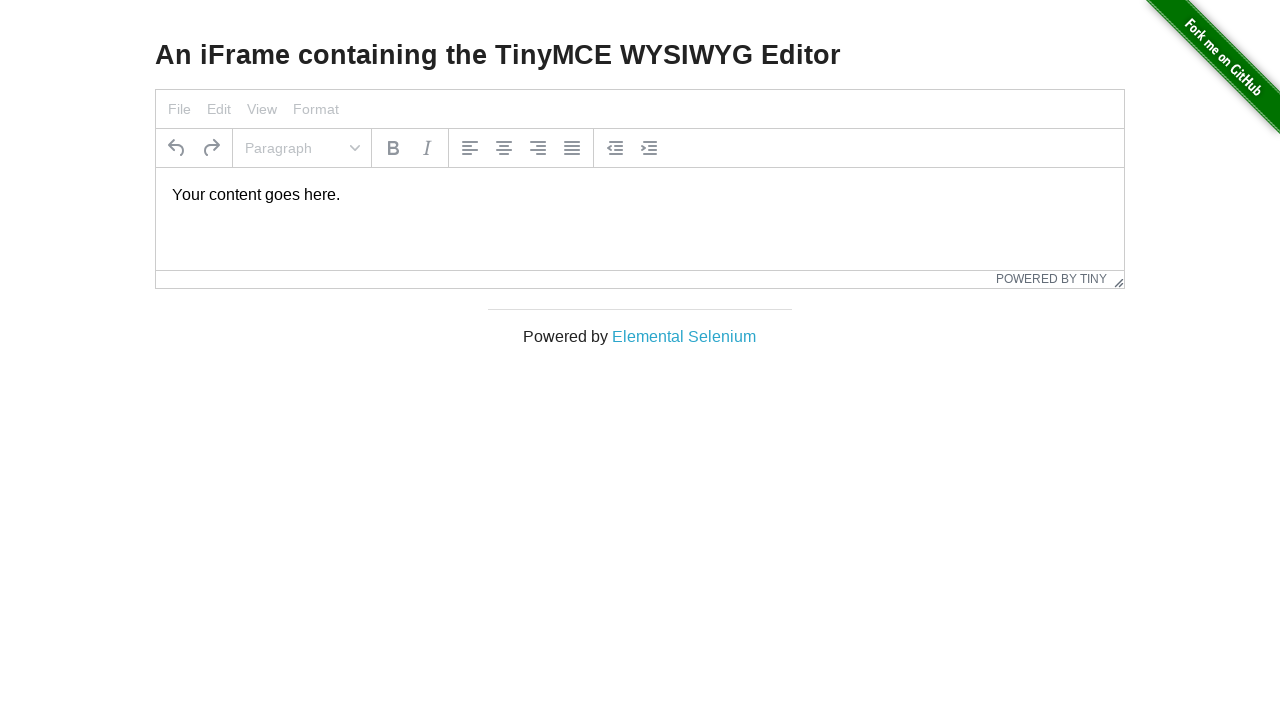

Waited for TinyMCE iframe to be available
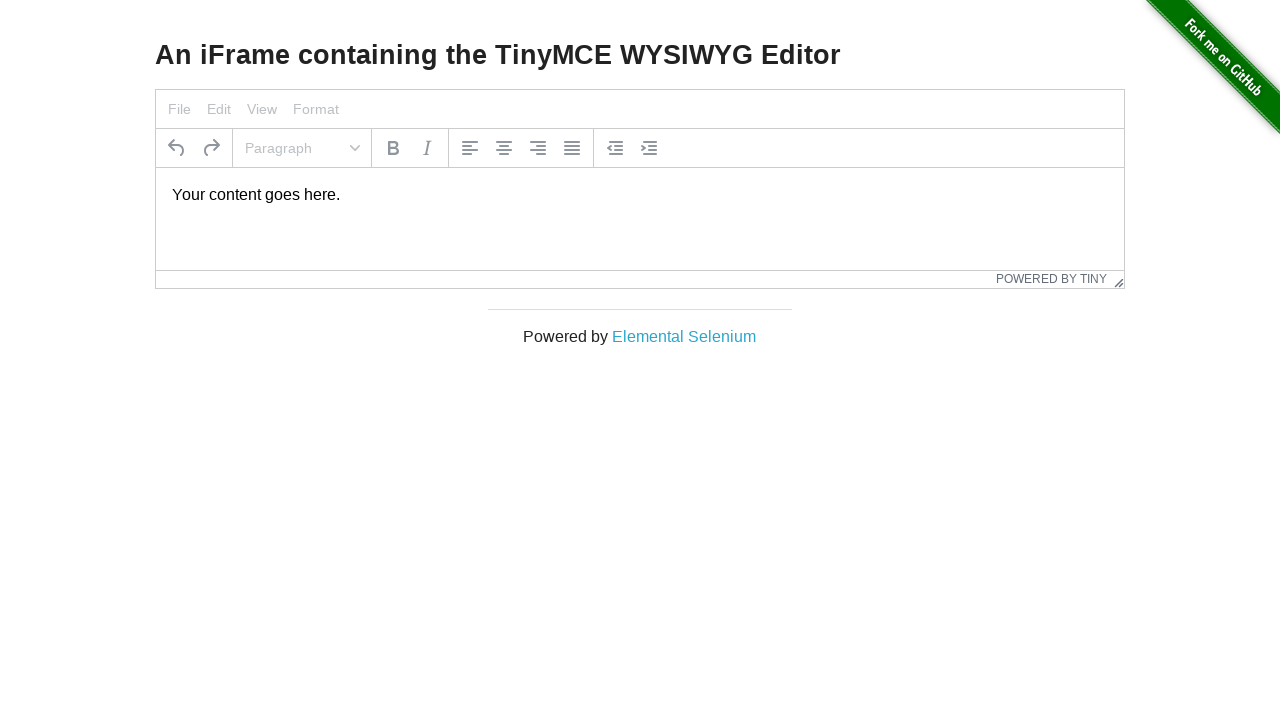

Located the TinyMCE editor iframe
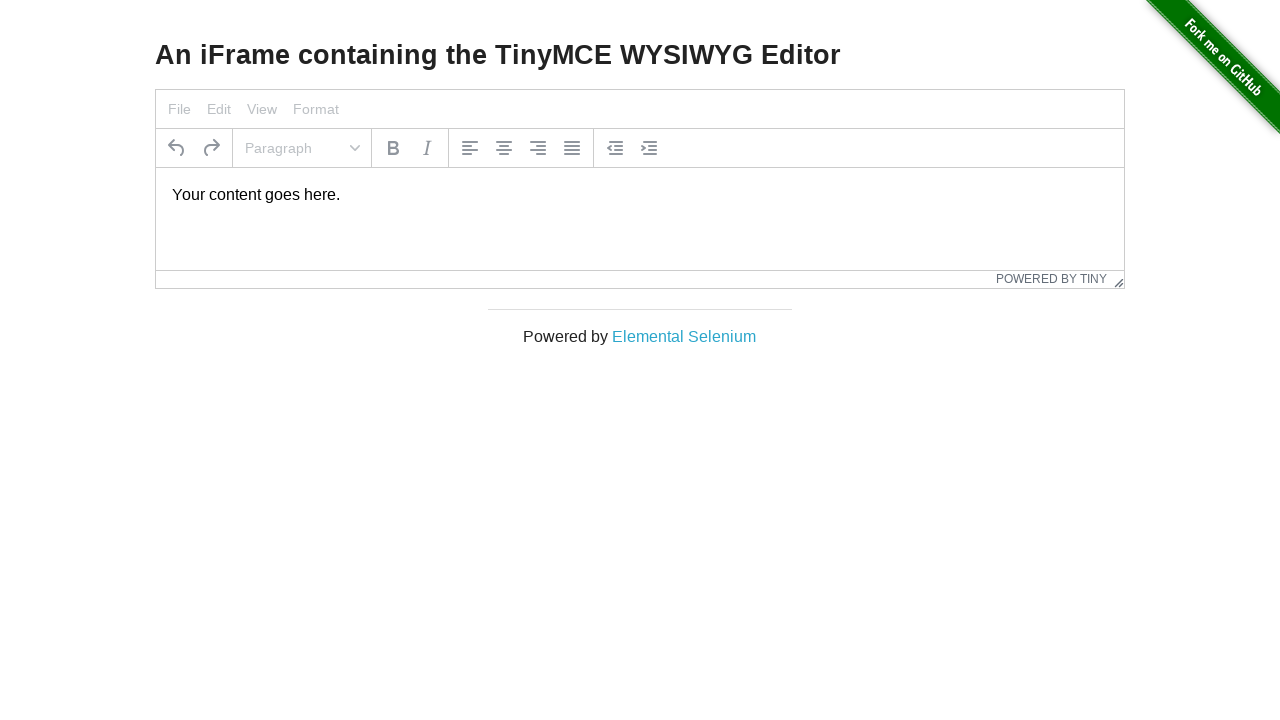

Cleared the TinyMCE editor content
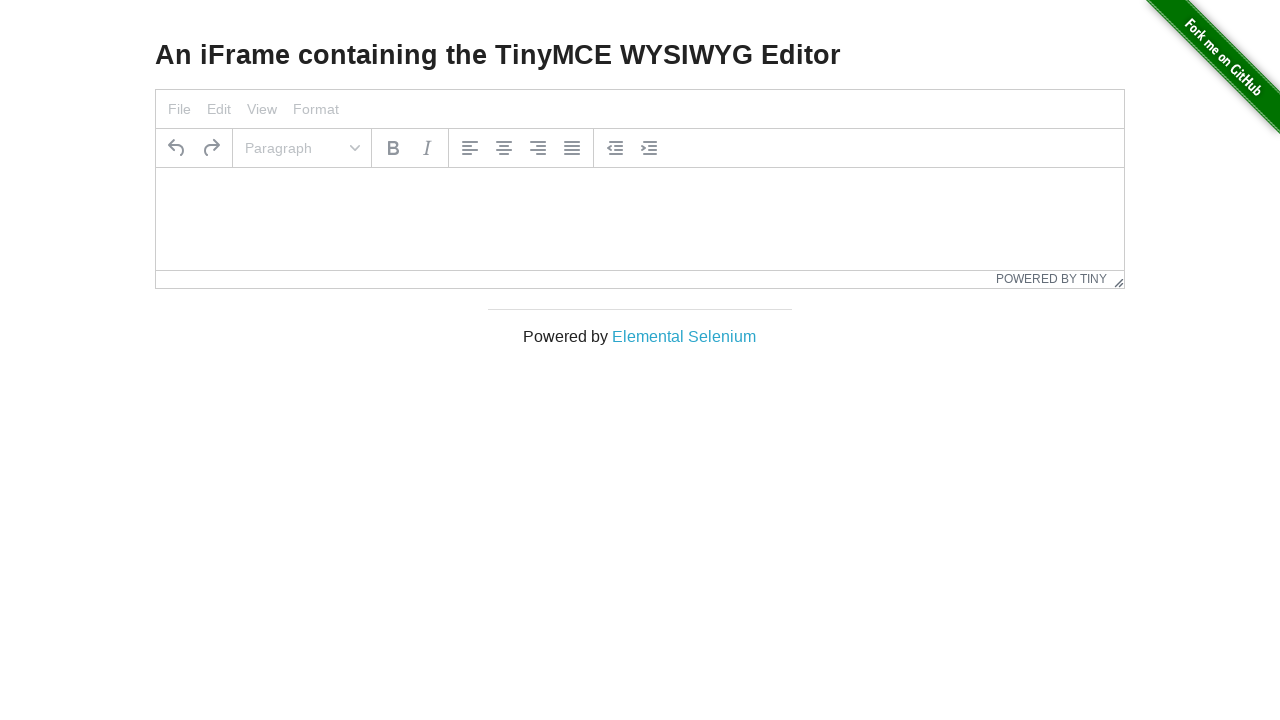

Set text content in TinyMCE editor: 'Text inside the frame'
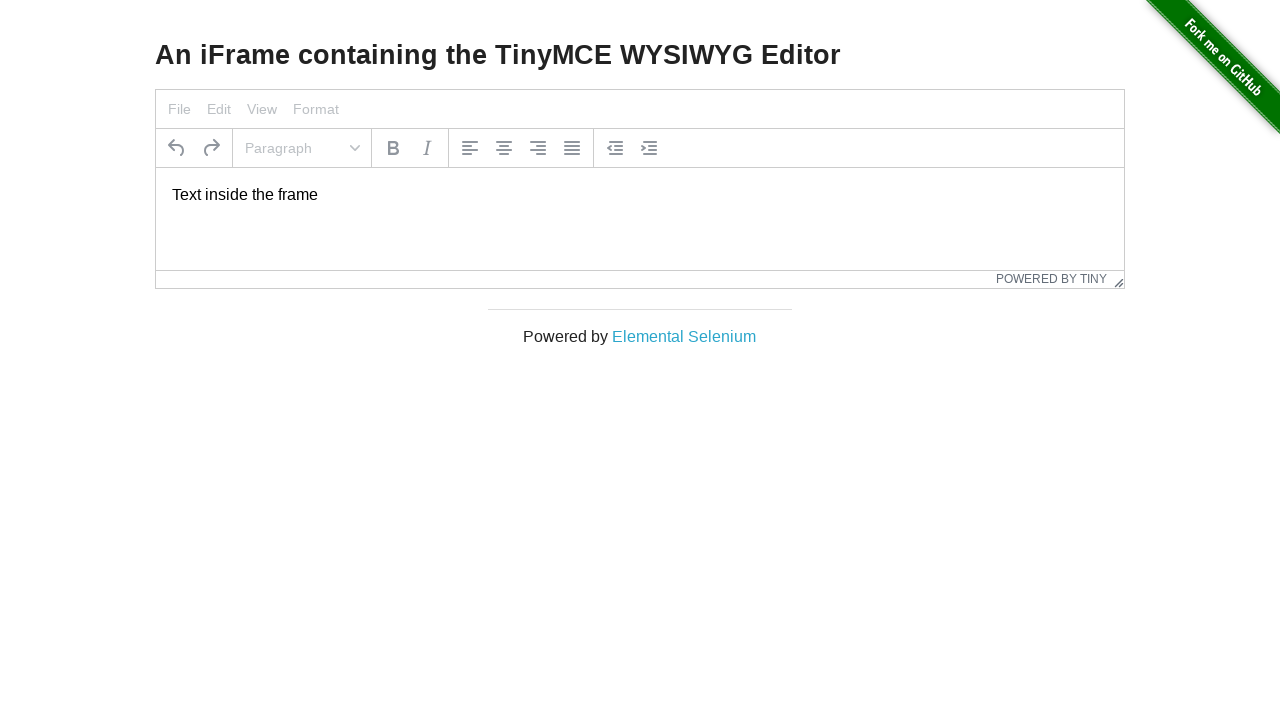

Retrieved text content from TinyMCE editor
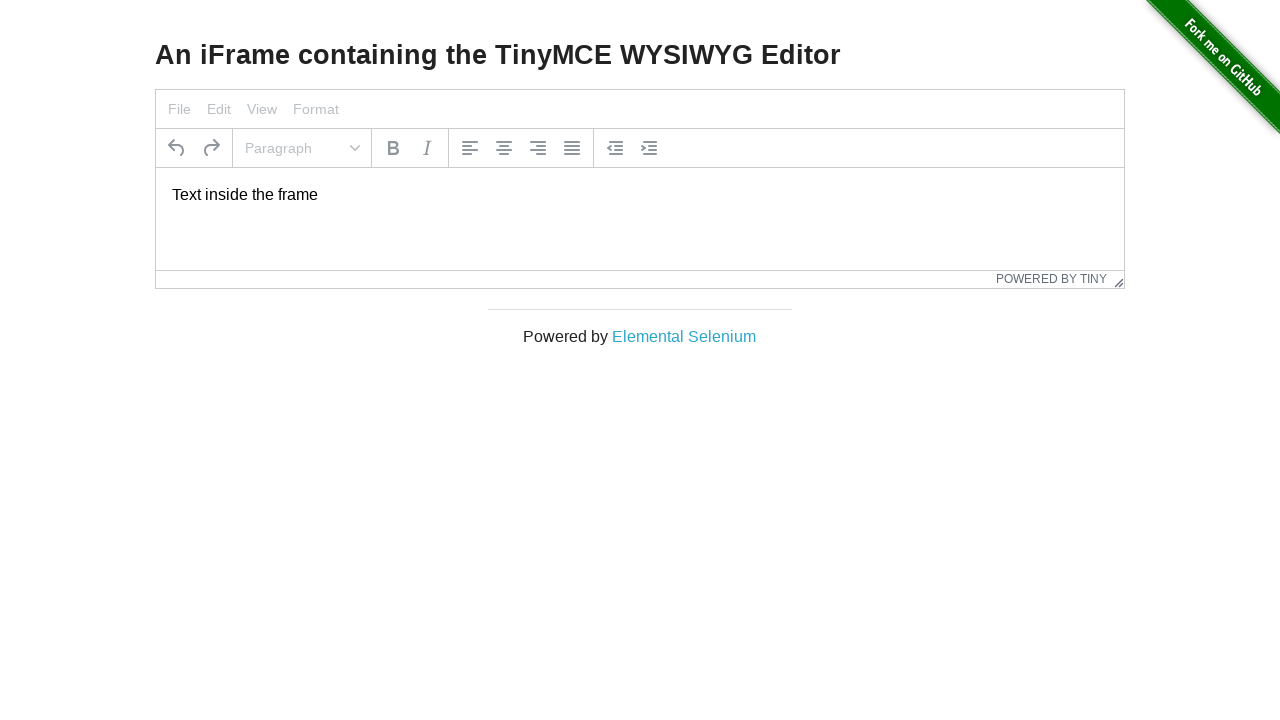

Verified that iframe text matches expected value: 'Text inside the frame'
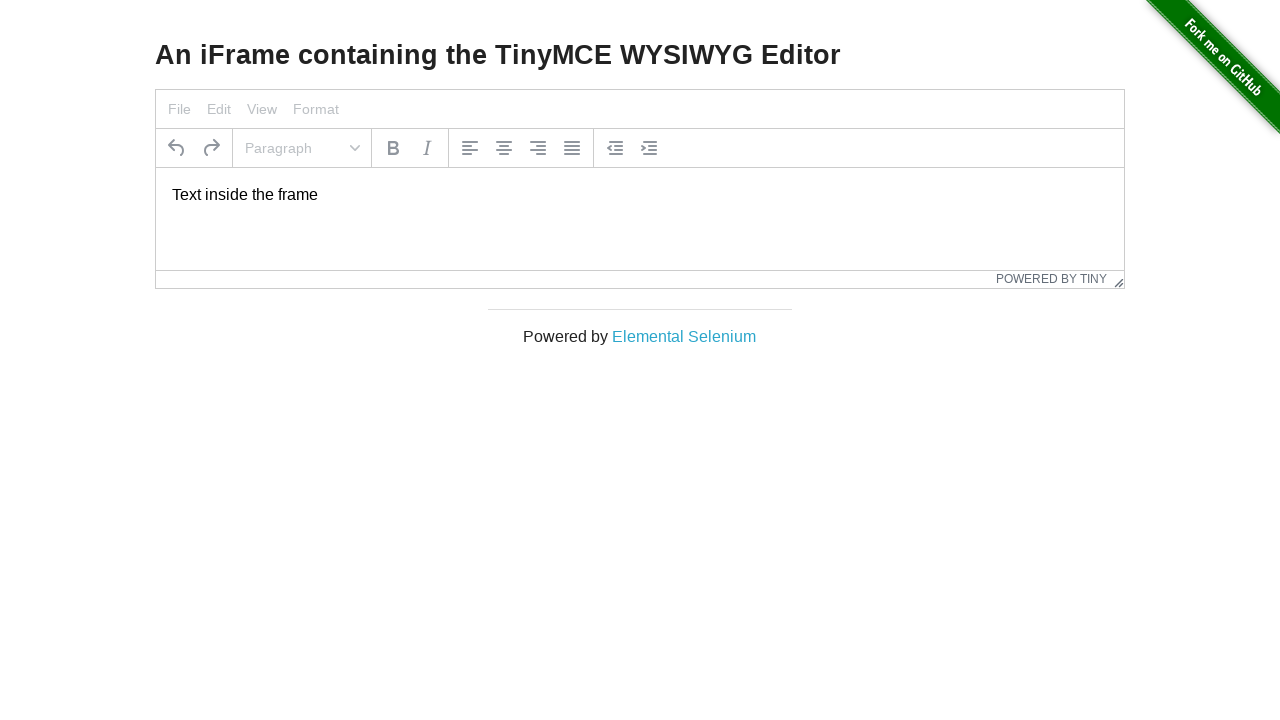

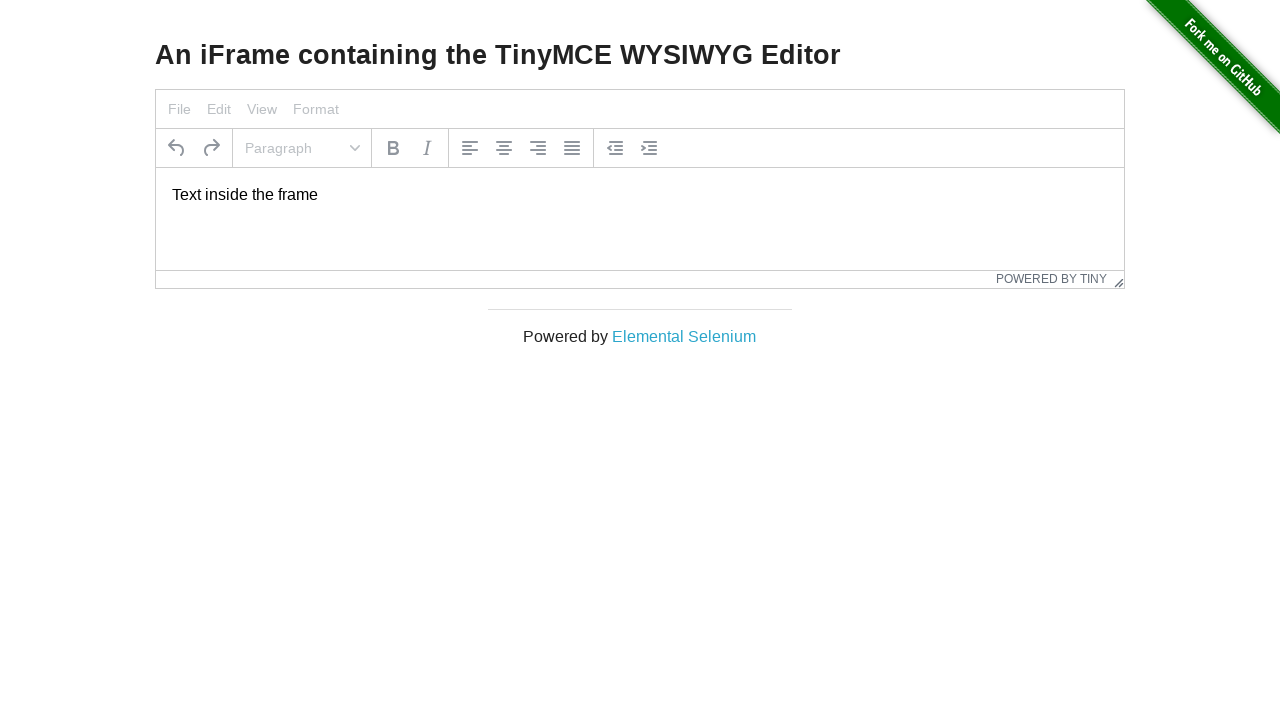